Tests pagination functionality on a quotes website by verifying quotes are displayed and navigating through multiple pages using the "Next" button.

Starting URL: https://quotes.toscrape.com/

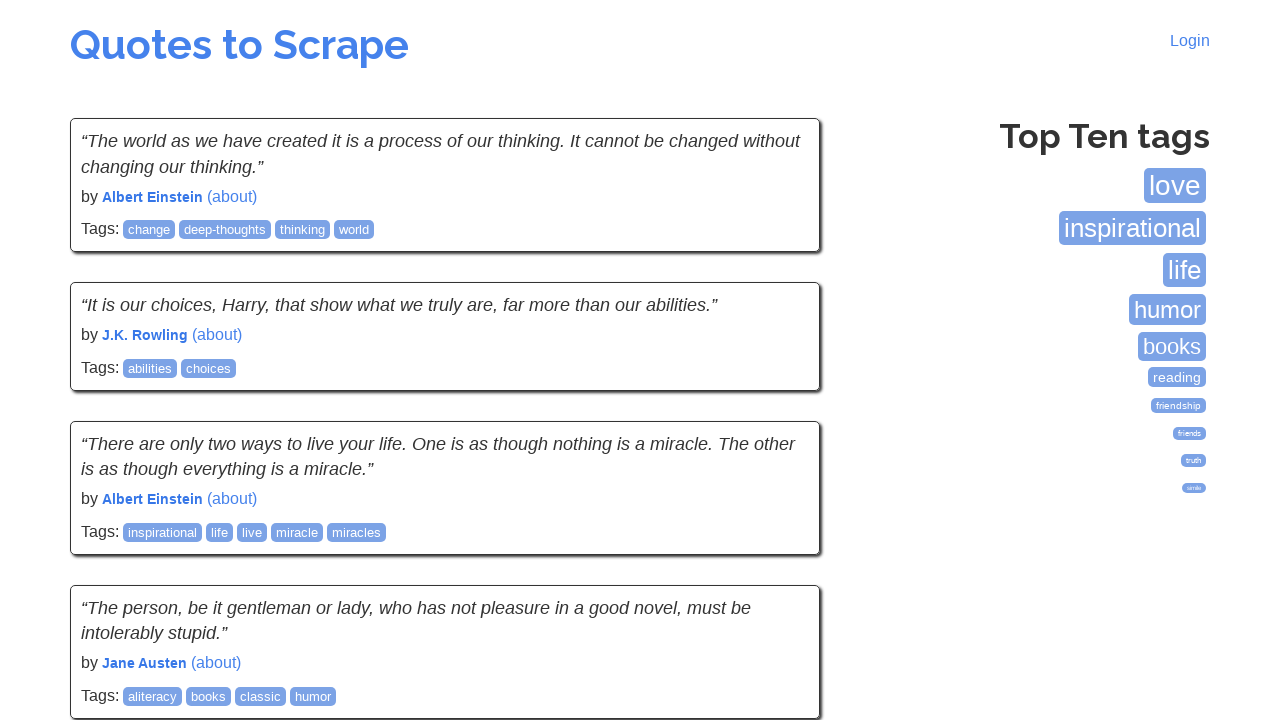

Waited for quotes to load on the first page
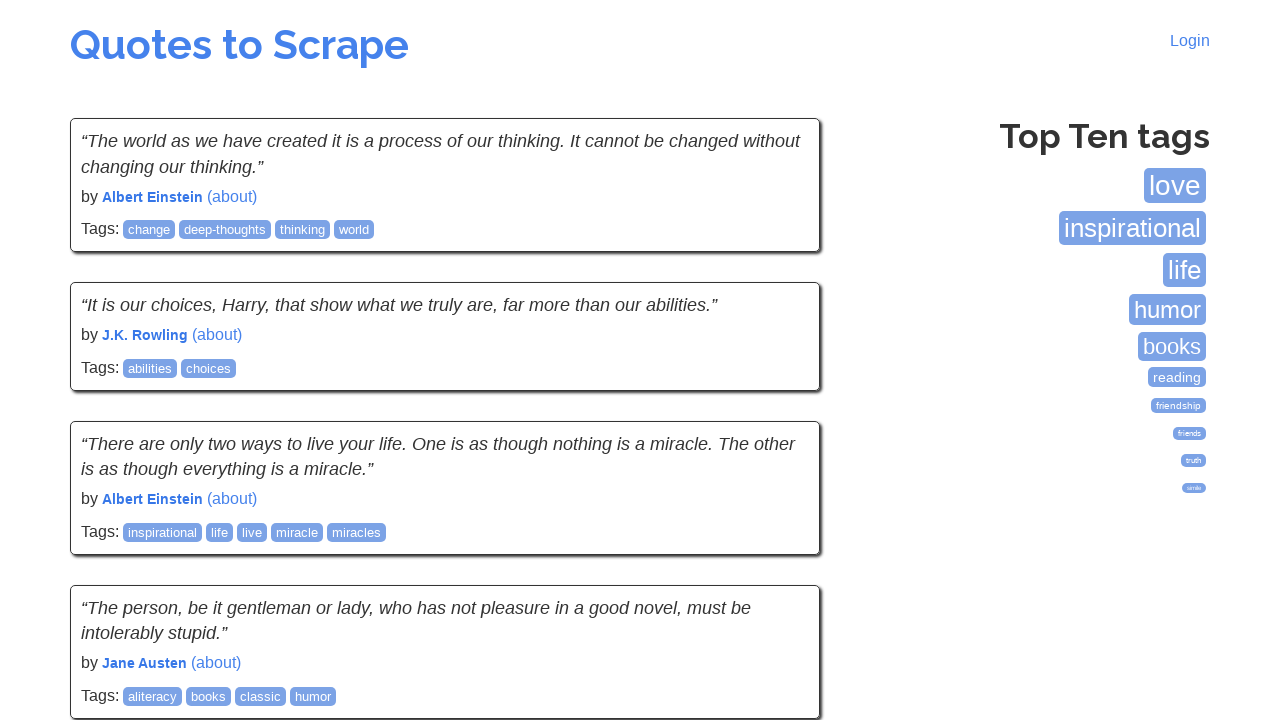

Verified that quotes are present on the page
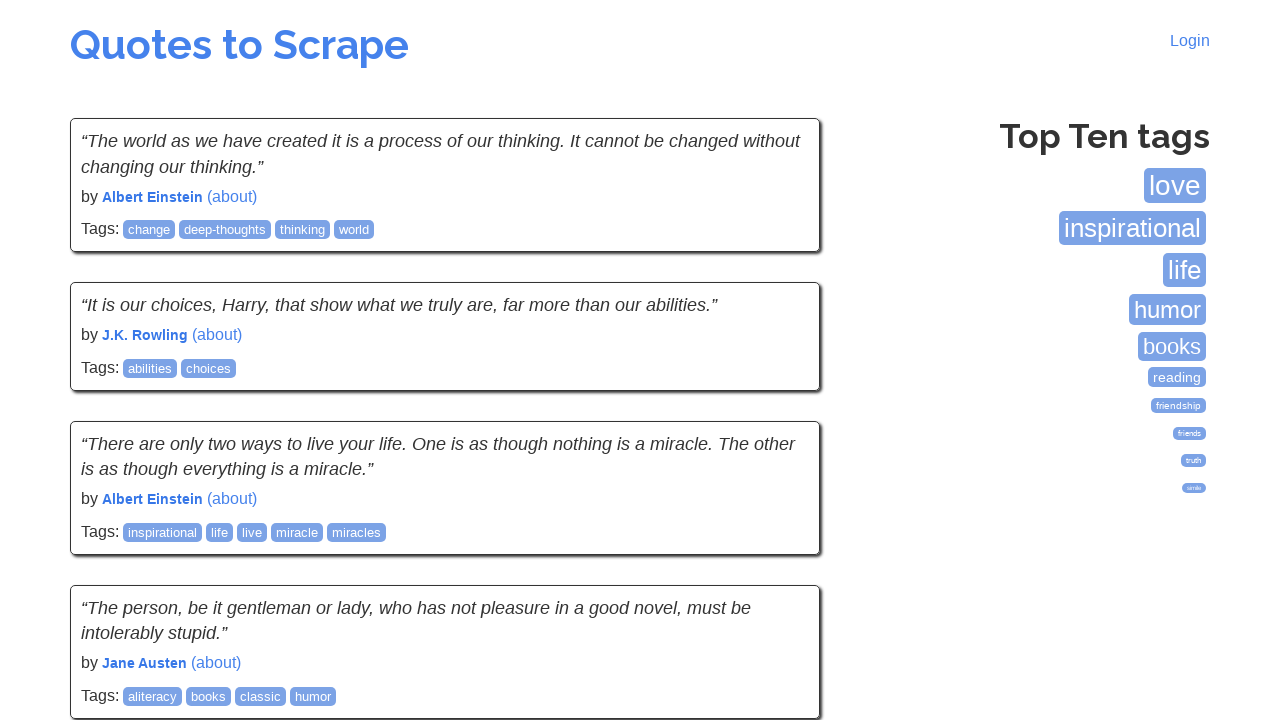

Clicked the Next button to navigate to page 2 at (778, 542) on .next a
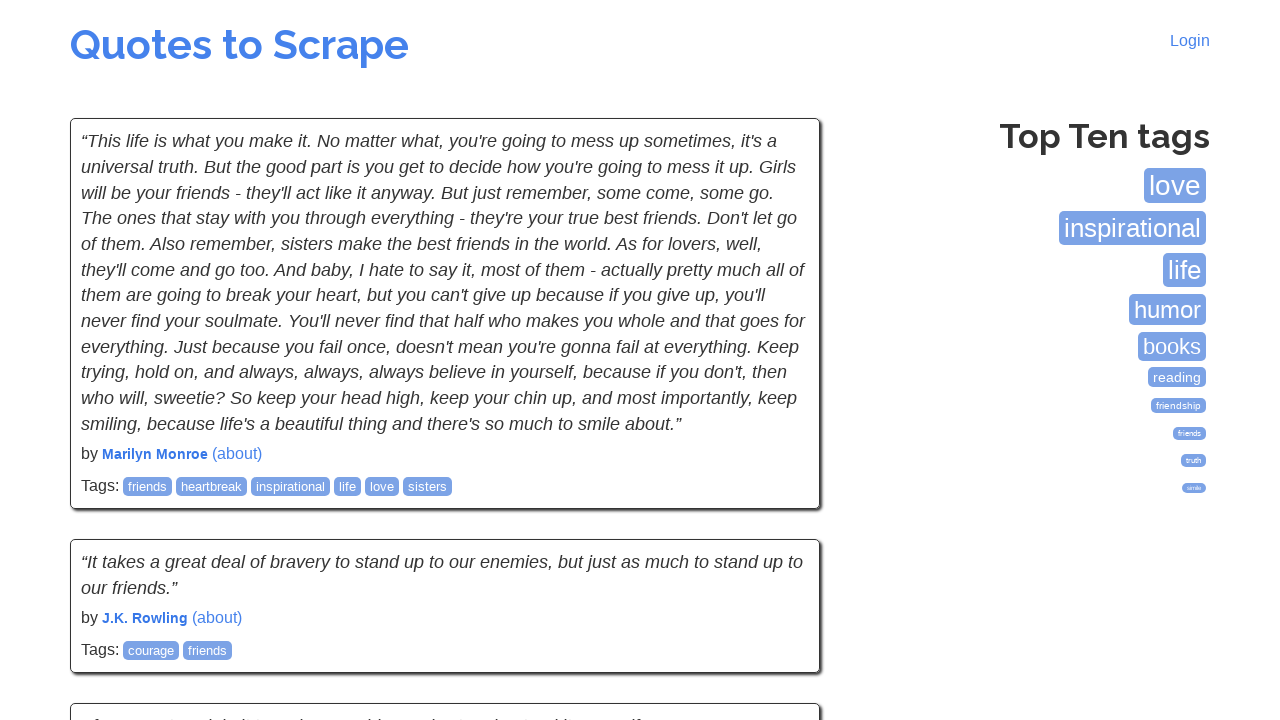

Waited for the new page to load
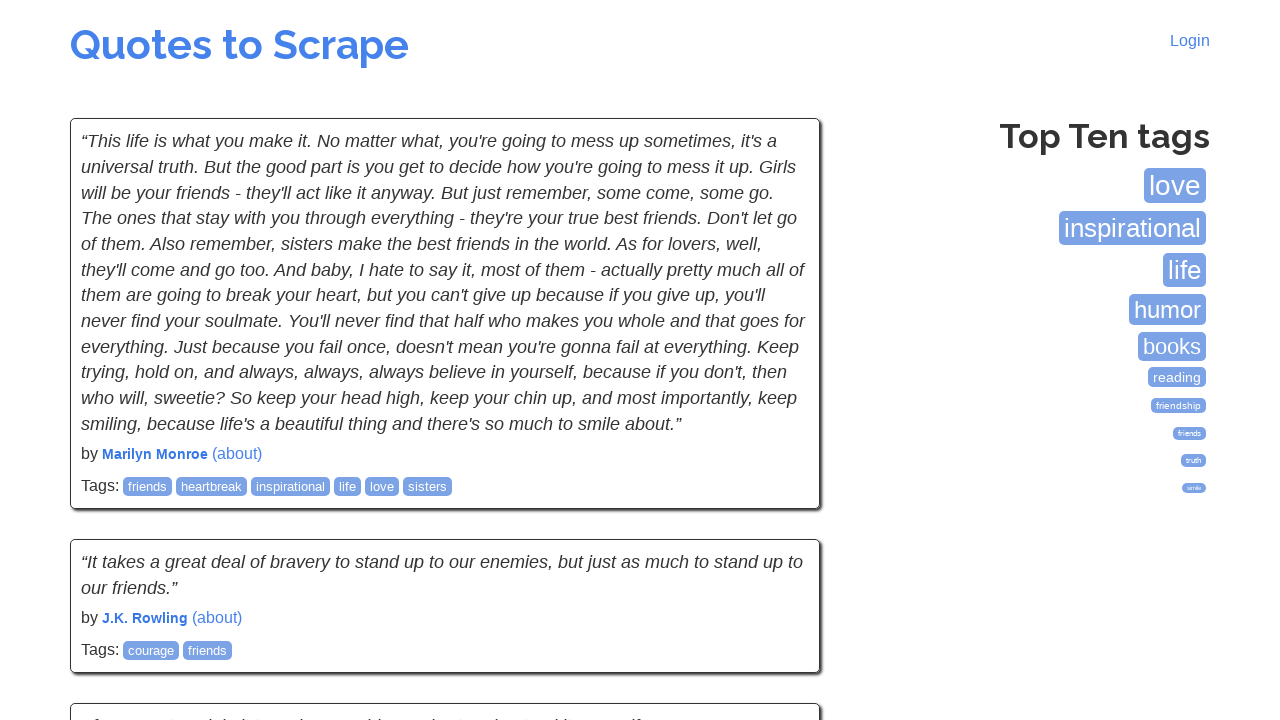

Verified that quotes are present on the new page
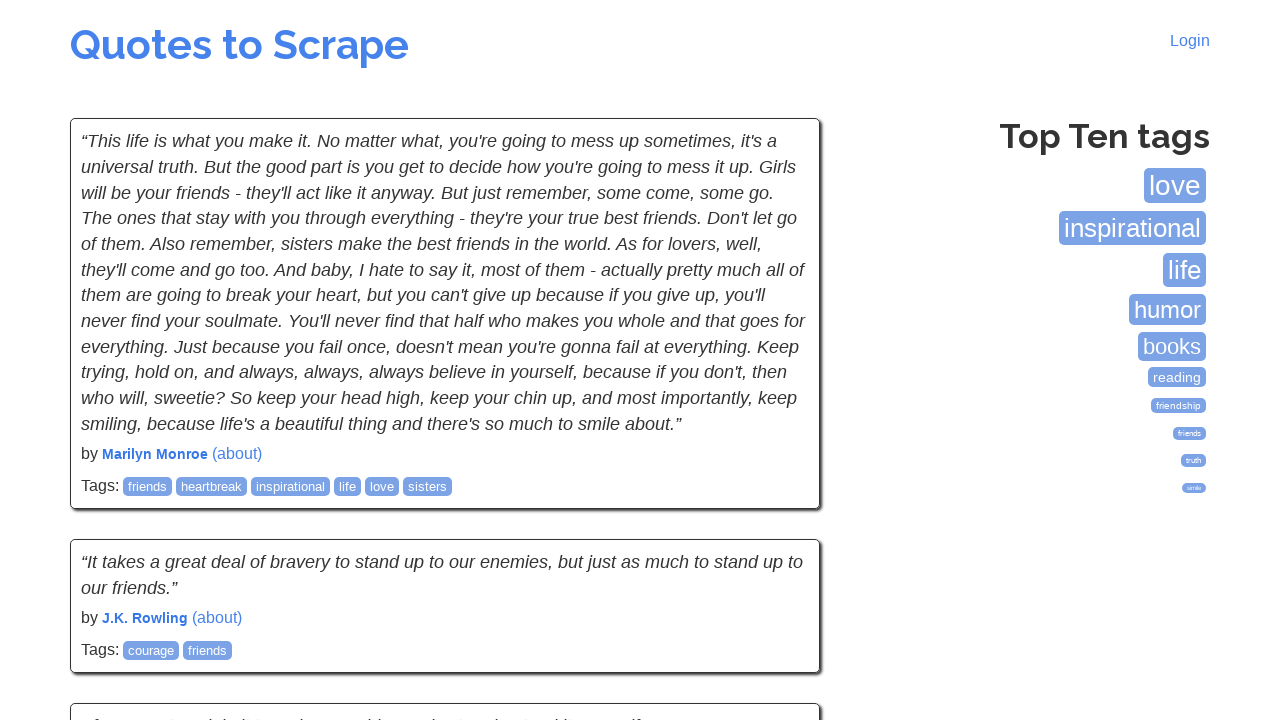

Clicked the Next button to navigate to page 3 at (778, 542) on .next a
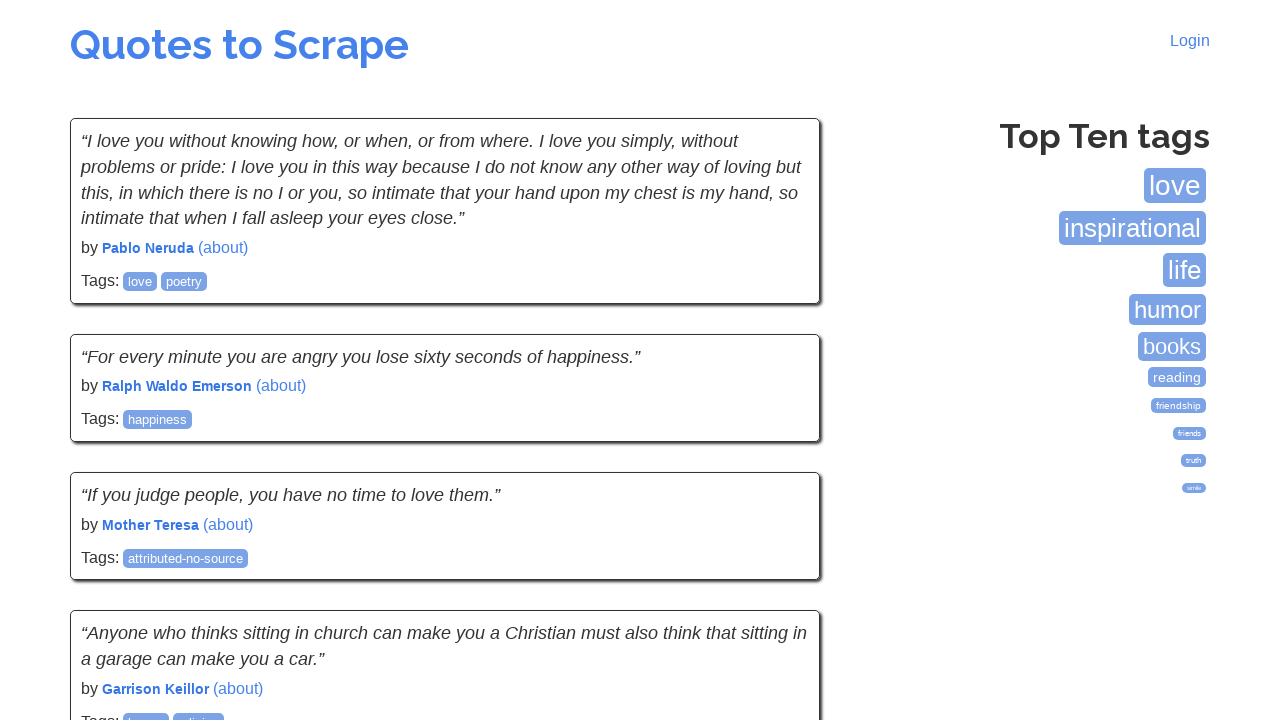

Waited for the new page to load
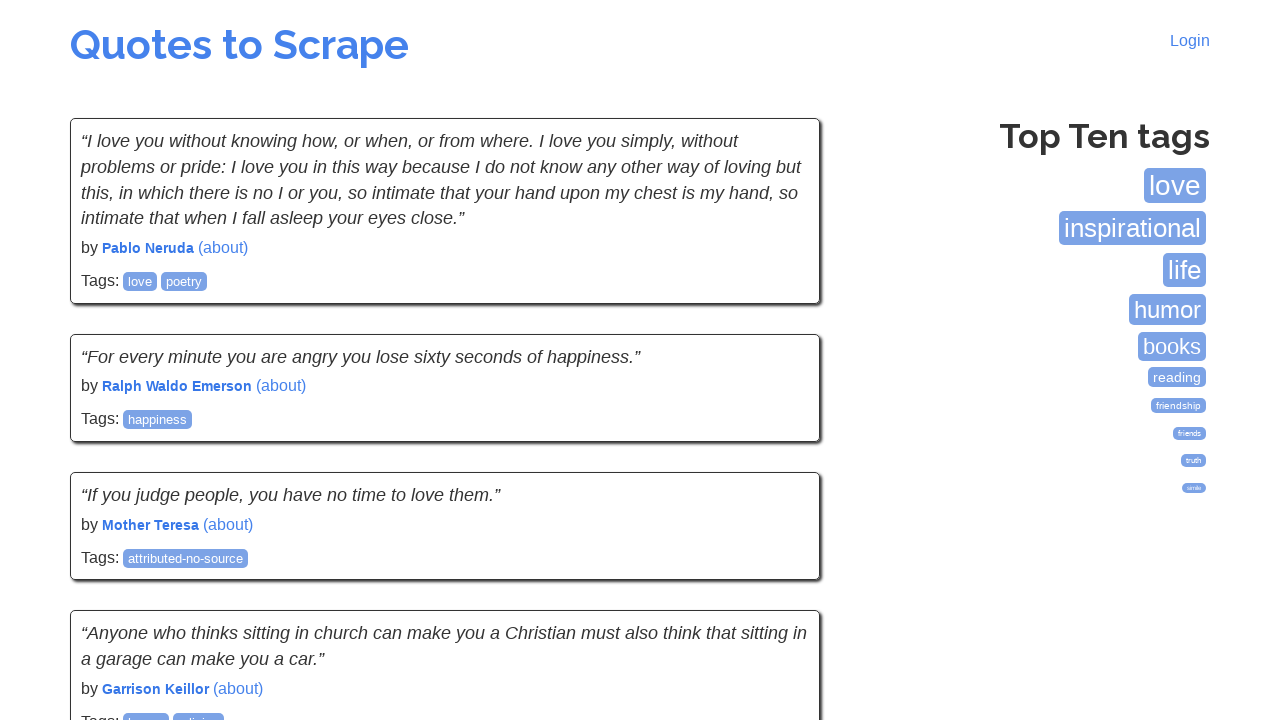

Verified that quotes are present on the new page
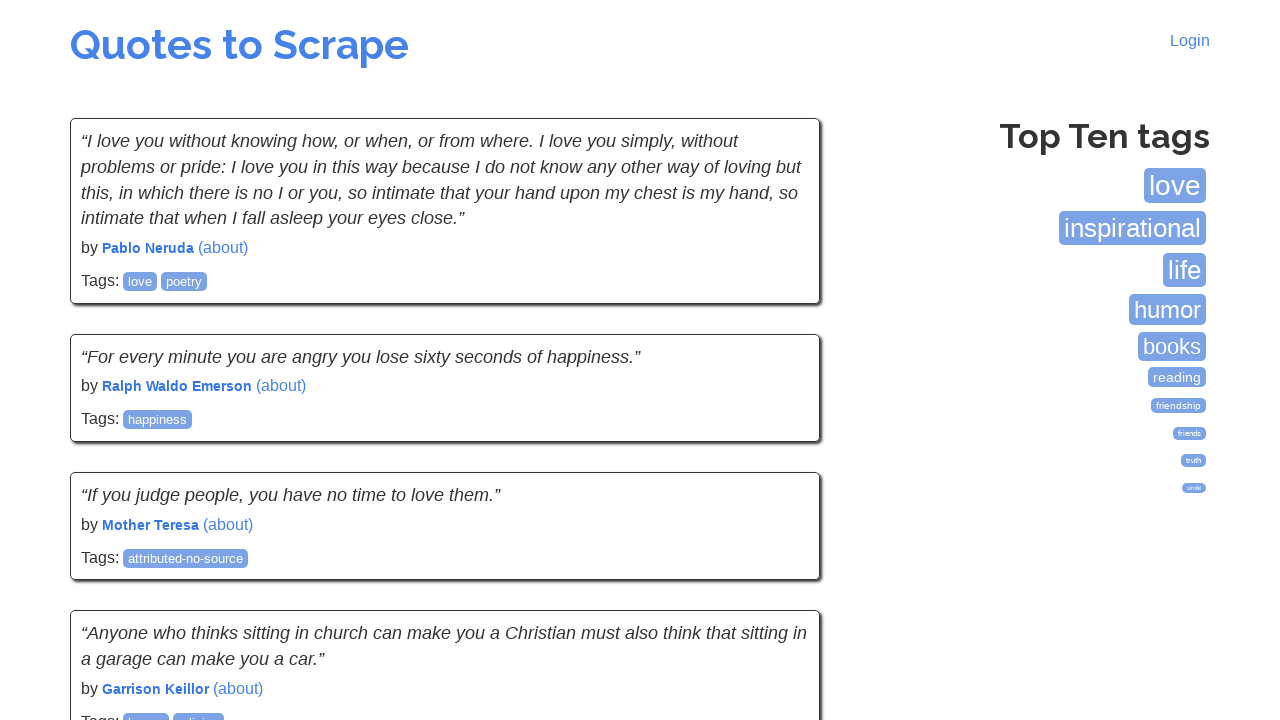

Clicked the Next button to navigate to page 4 at (778, 542) on .next a
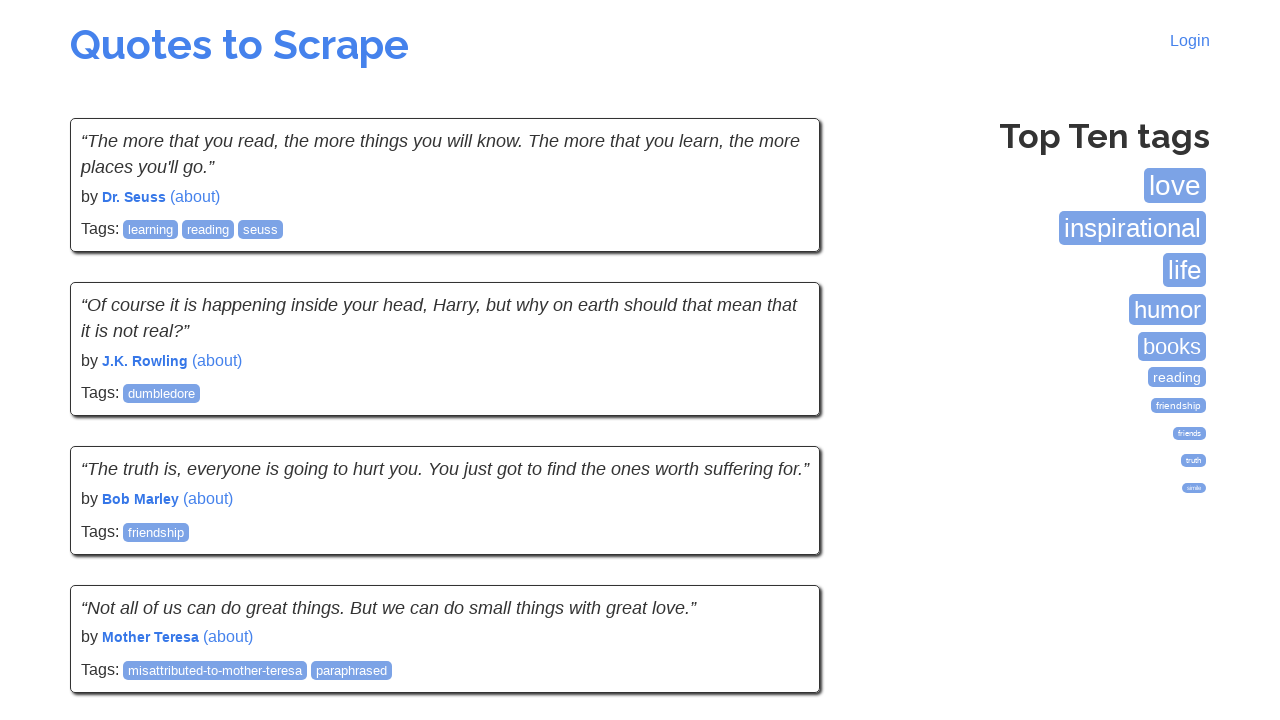

Waited for the new page to load
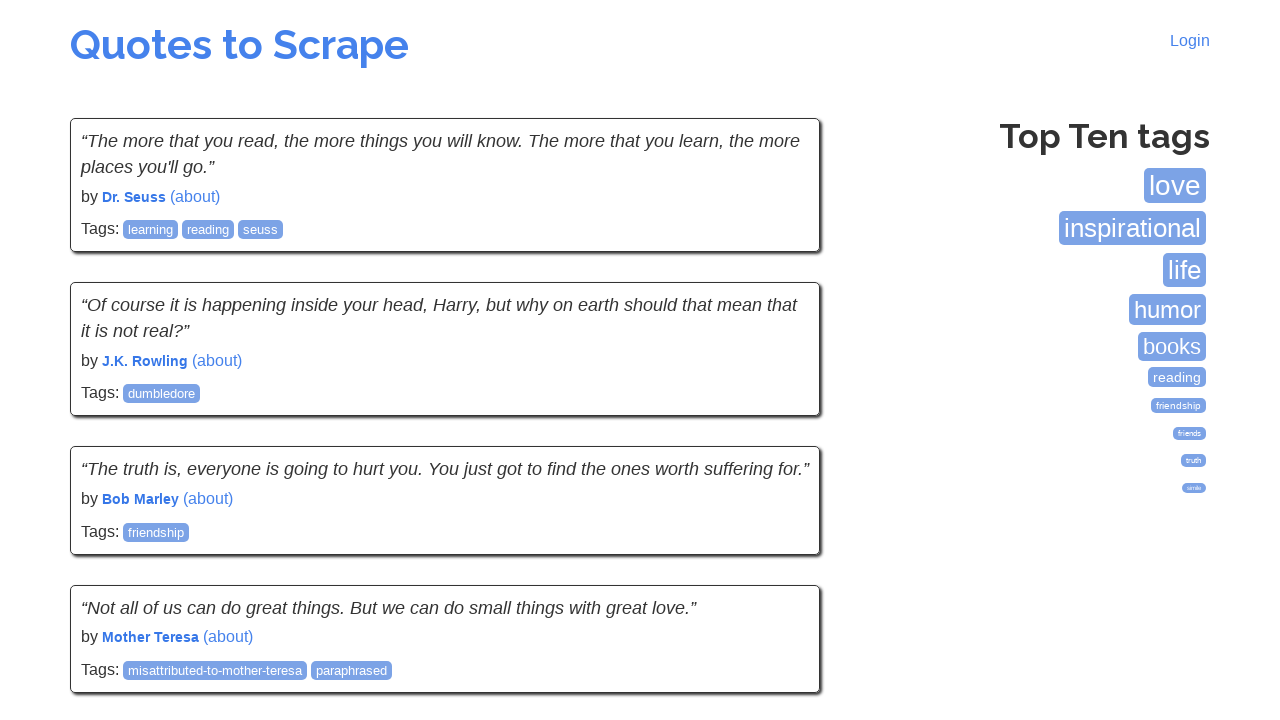

Verified that quotes are present on the new page
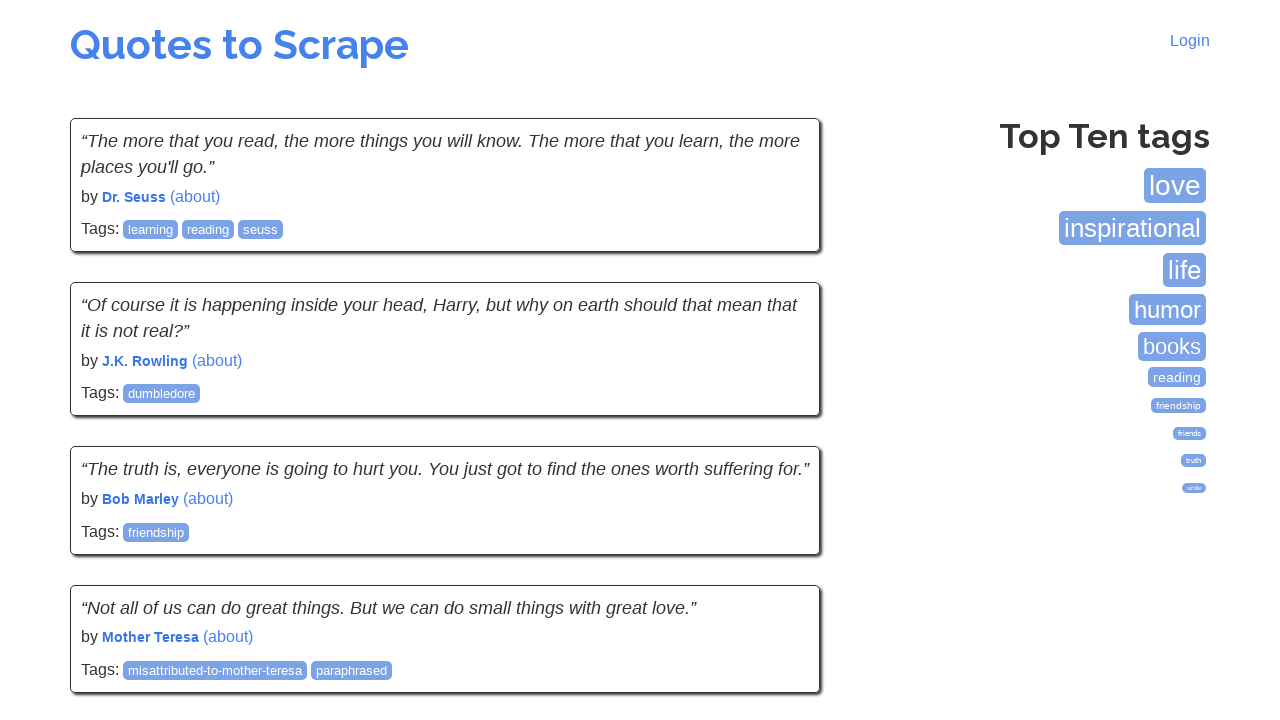

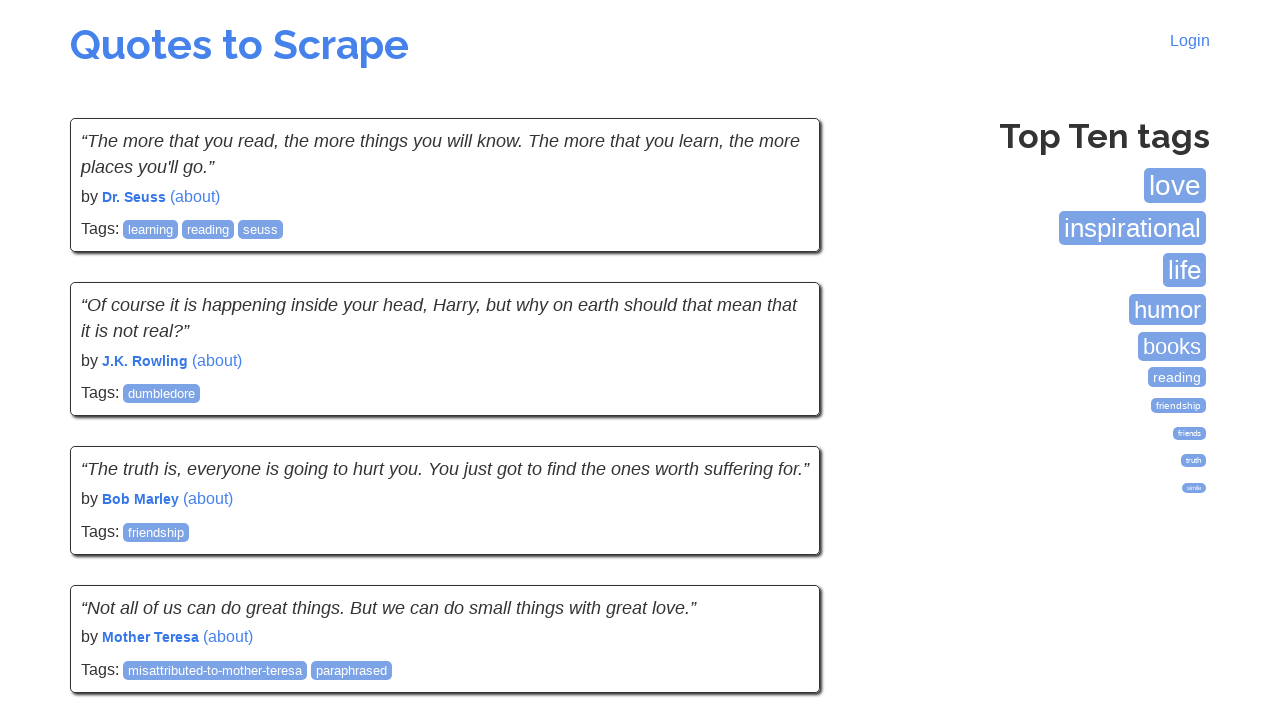